Tests task creation form validation by entering extremely long text in the title and task name fields to trigger an error message

Starting URL: http://qa-assignment.oblakogroup.ru/board/aleksandr_rudnev

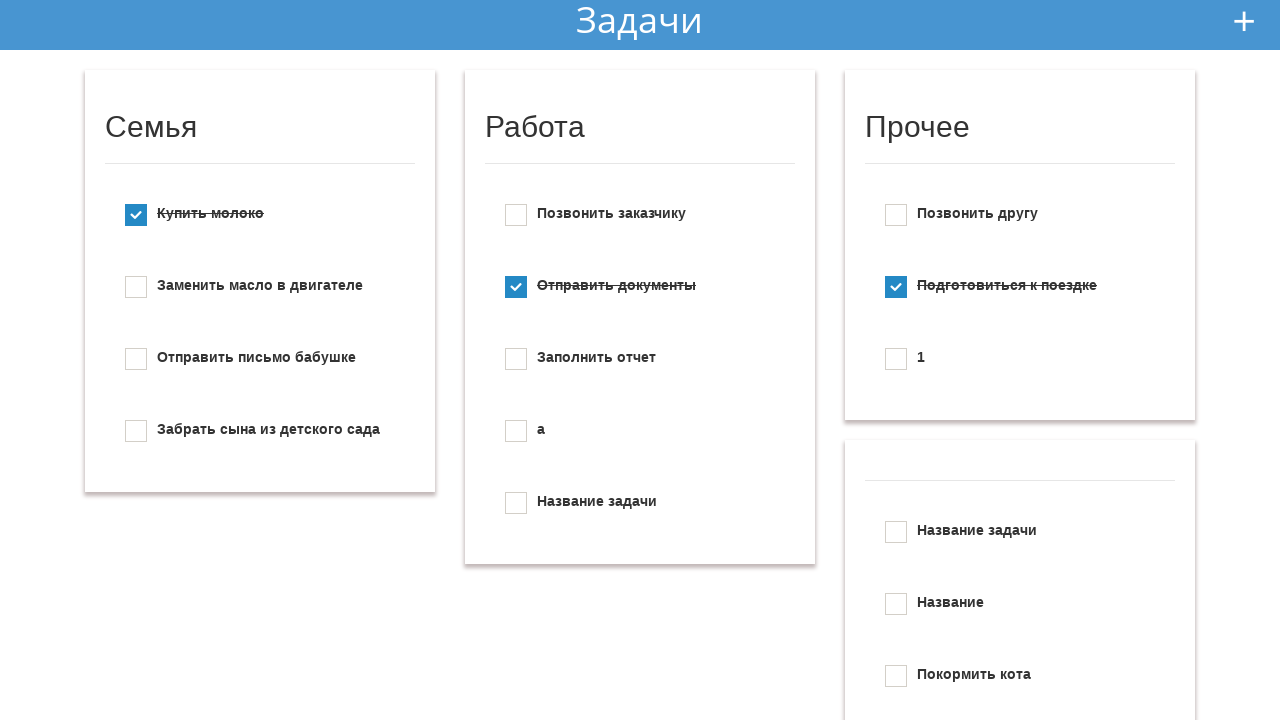

Clicked add new todo button to open task creation form at (1244, 21) on xpath=//*[@id="add_new_todo"]/img
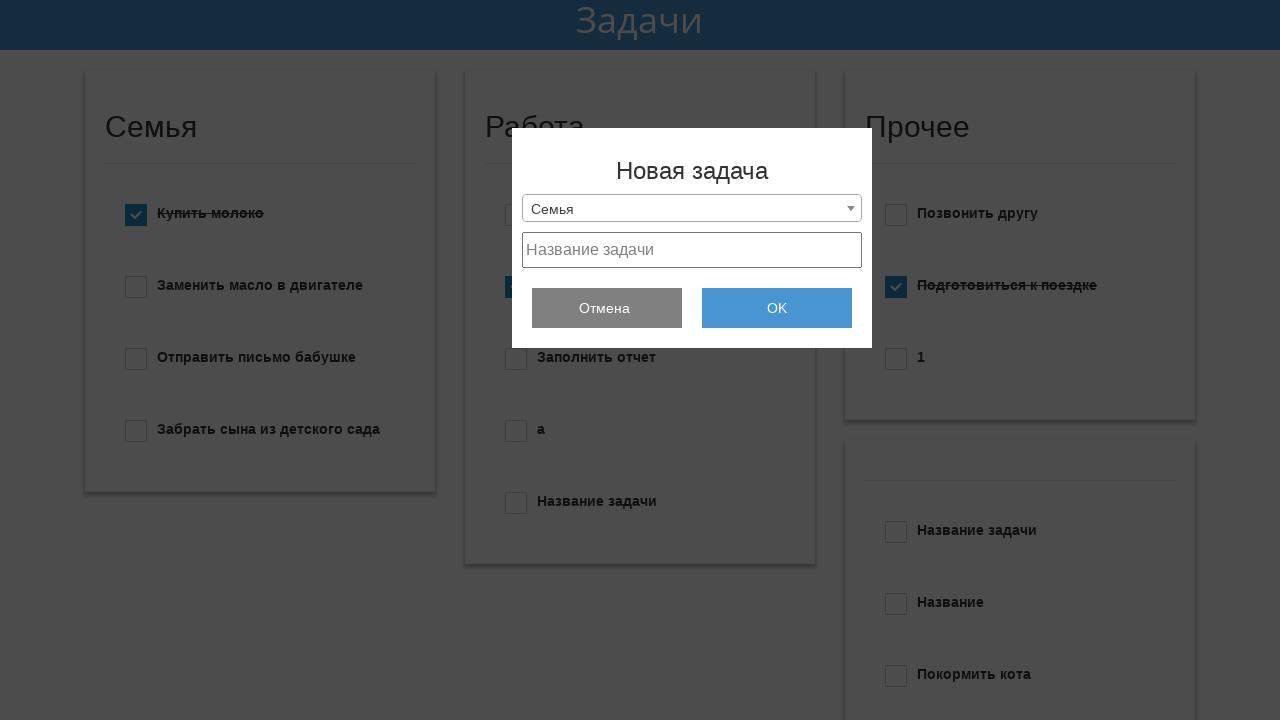

Clicked category selector dropdown at (692, 209) on #select2-select_category-container
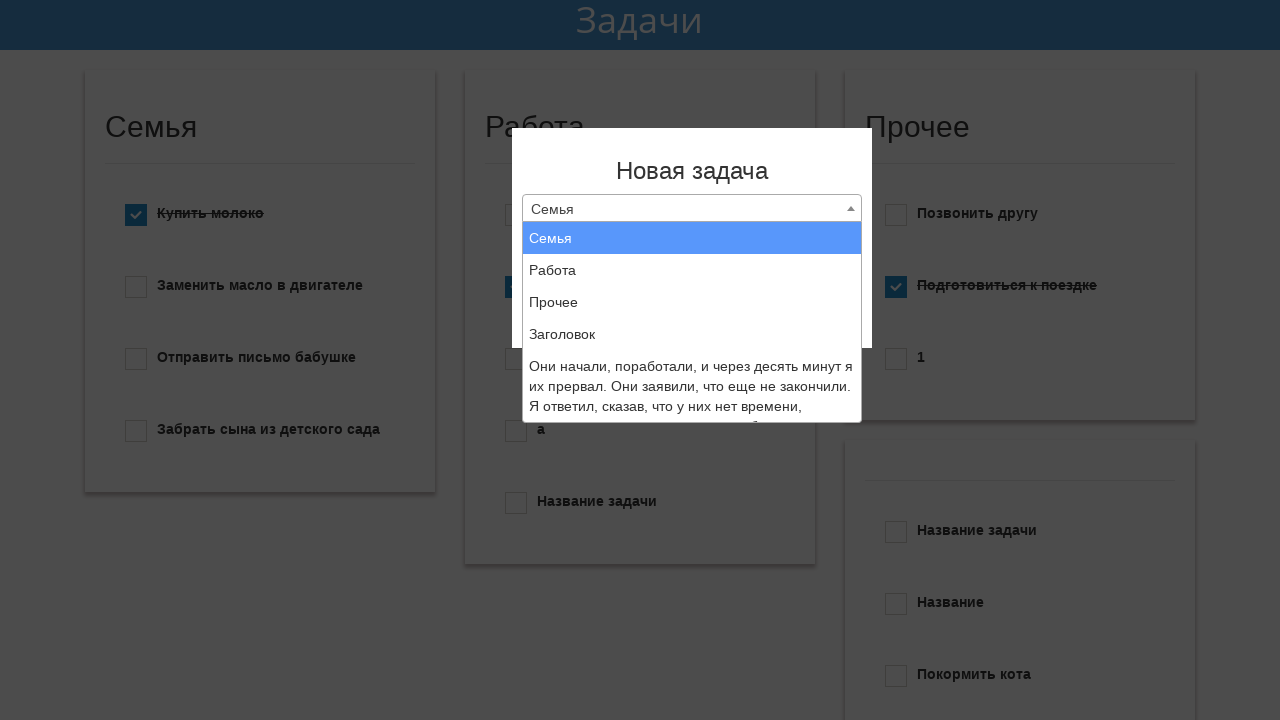

Selected 'Create new list' option from category dropdown at (692, 406) on xpath=/html[1]/body[1]/span[1]/span[1]/span[2]/ul[1]/li[last()]
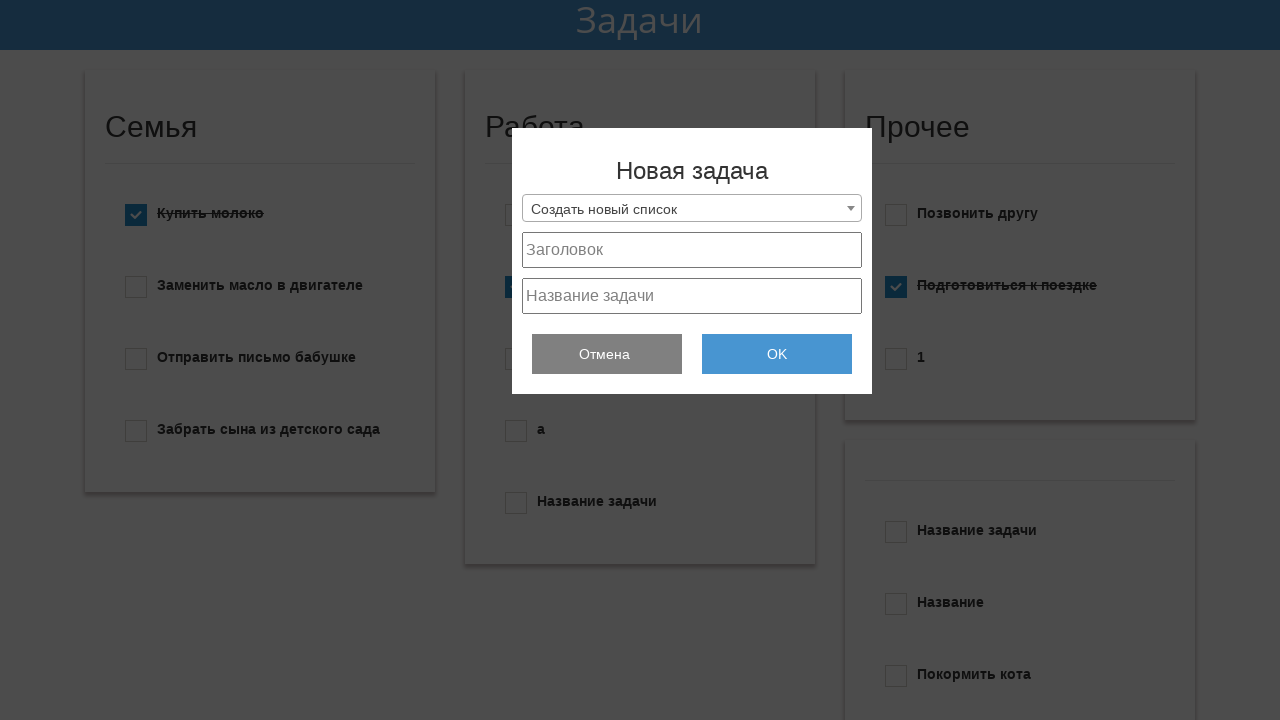

Clicked on project title field at (692, 250) on xpath=//*[@id="project_title"]
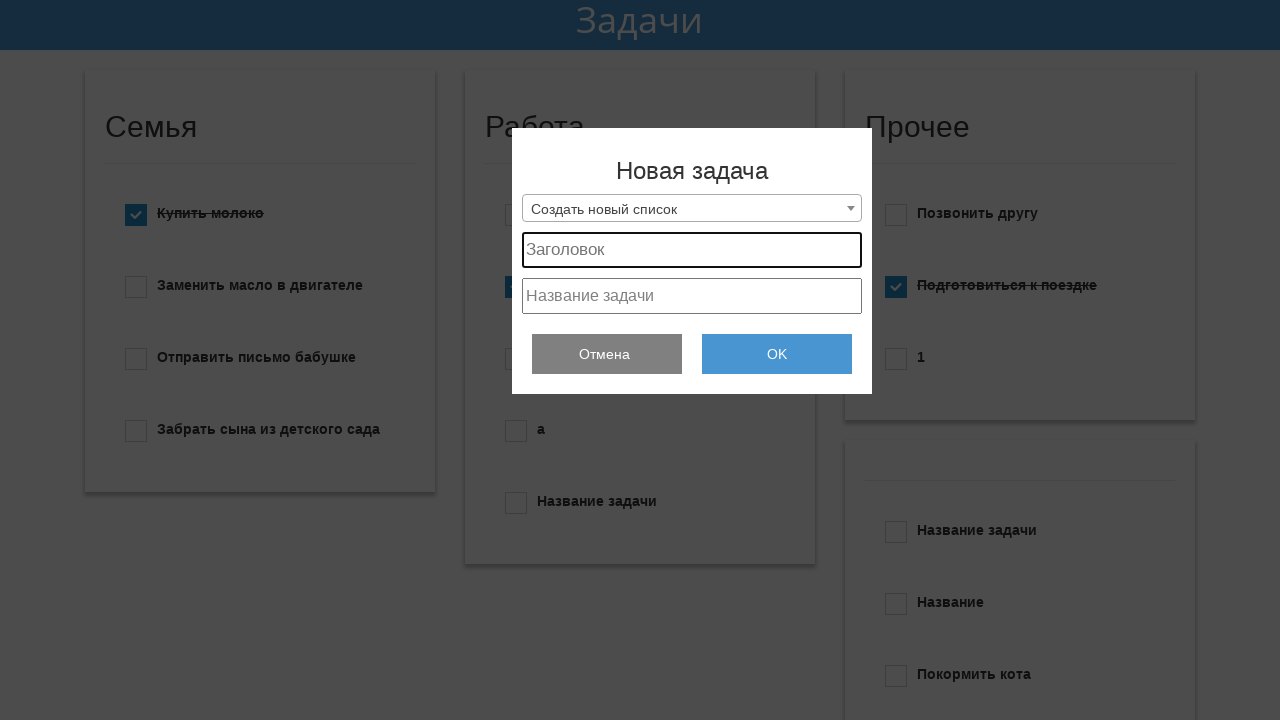

Filled project title field with extremely long text (686 characters) to trigger validation error on //*[@id="project_title"]
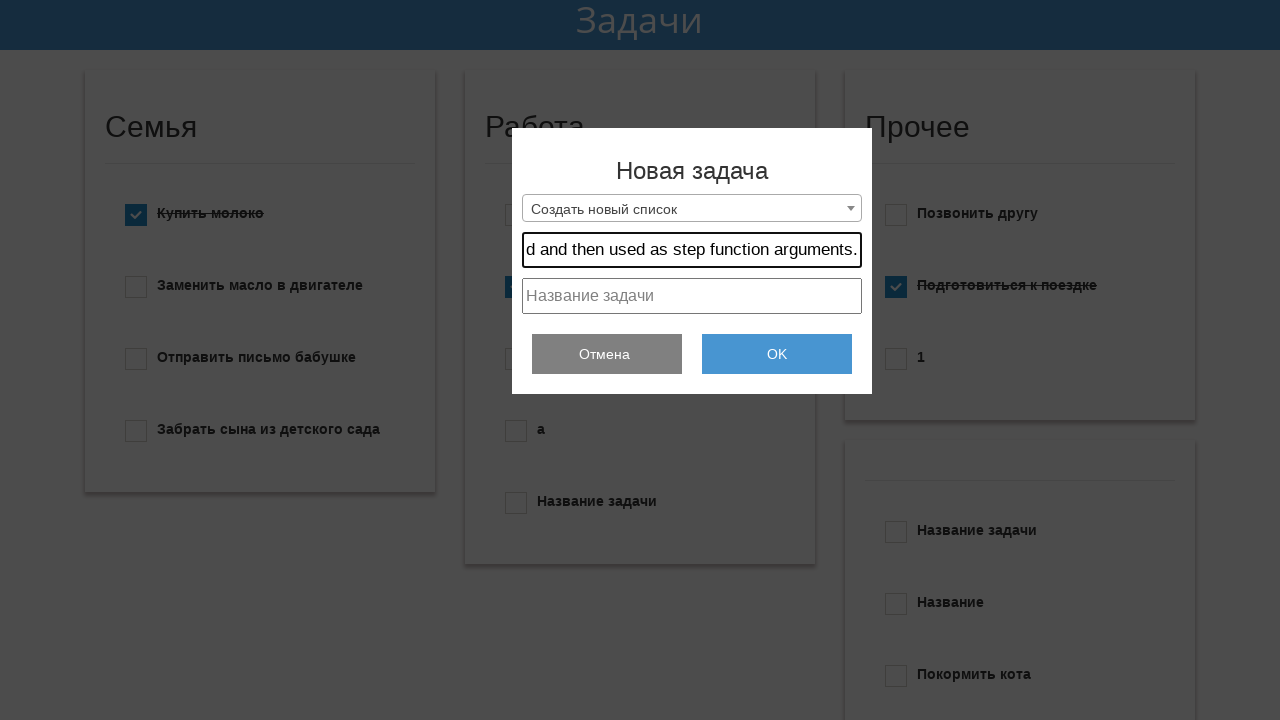

Clicked on project text field at (692, 296) on xpath=//*[@id="project_text"]
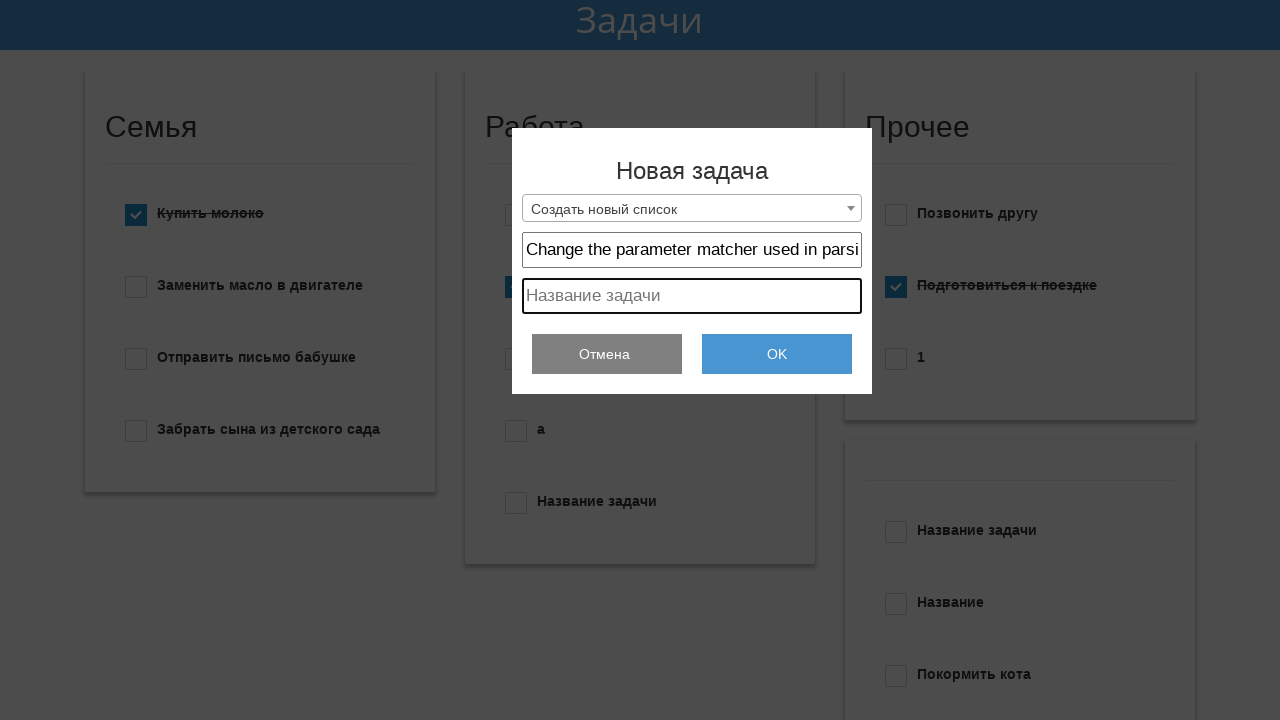

Filled project text field with extremely long text (686 characters) to trigger validation error on //*[@id="project_text"]
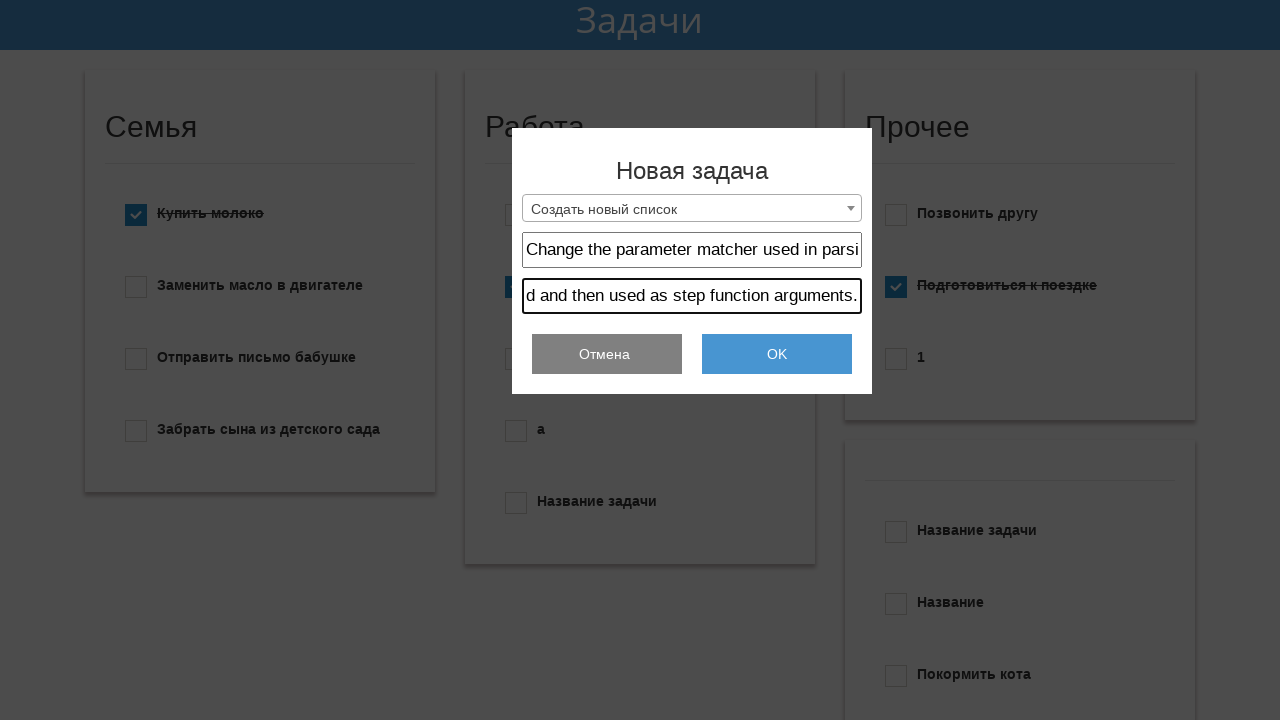

Clicked OK button to submit task creation form with oversized text at (777, 354) on xpath=/html/body/div[1]/div/div/form/a[2]
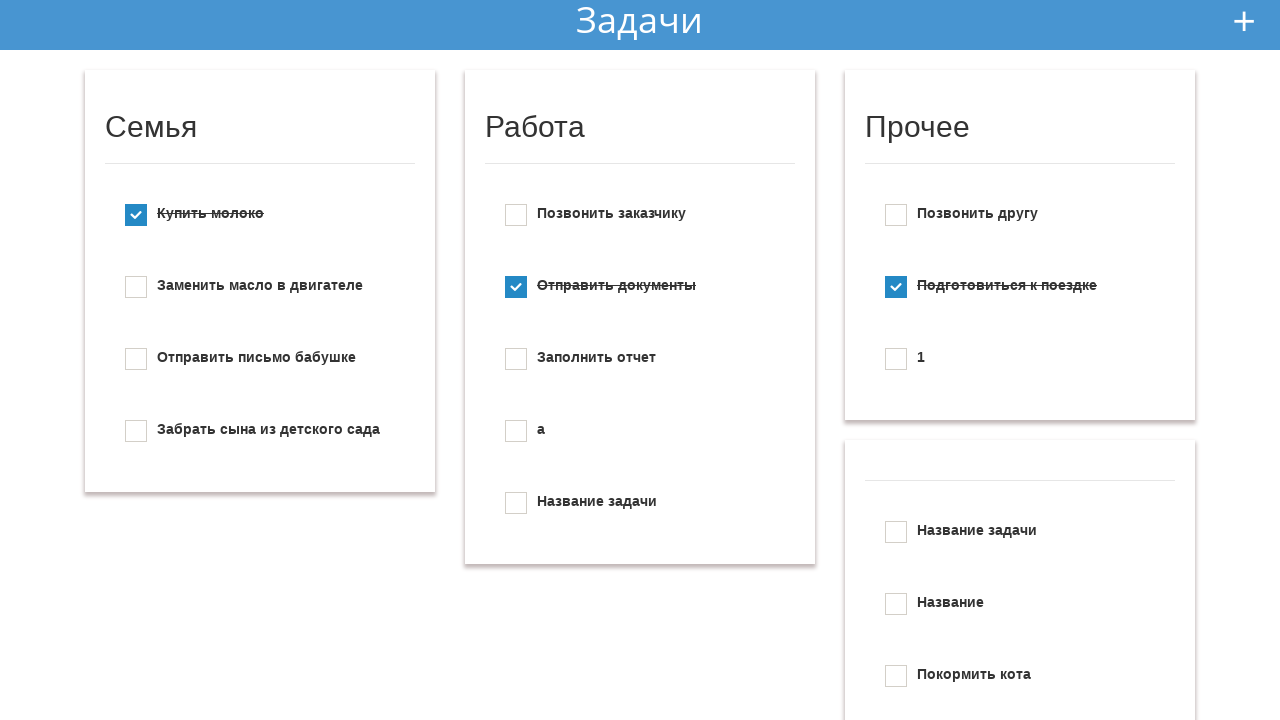

Waited 2 seconds for validation error message to appear
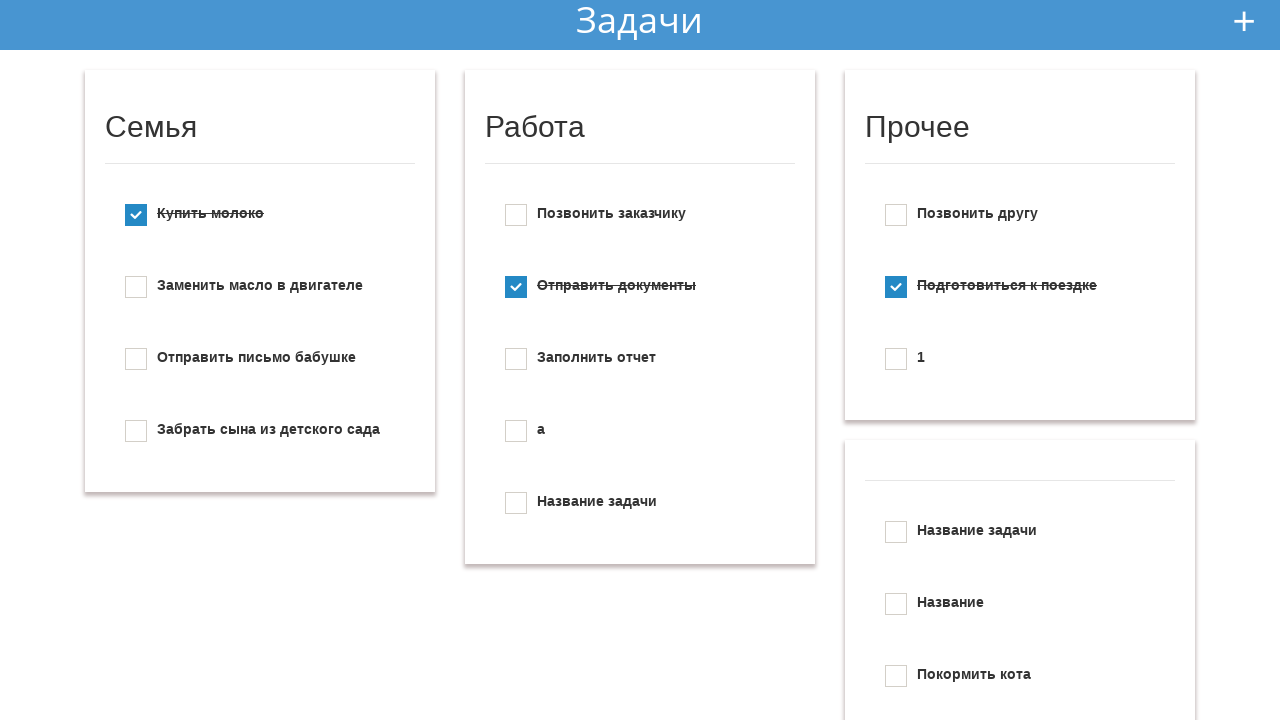

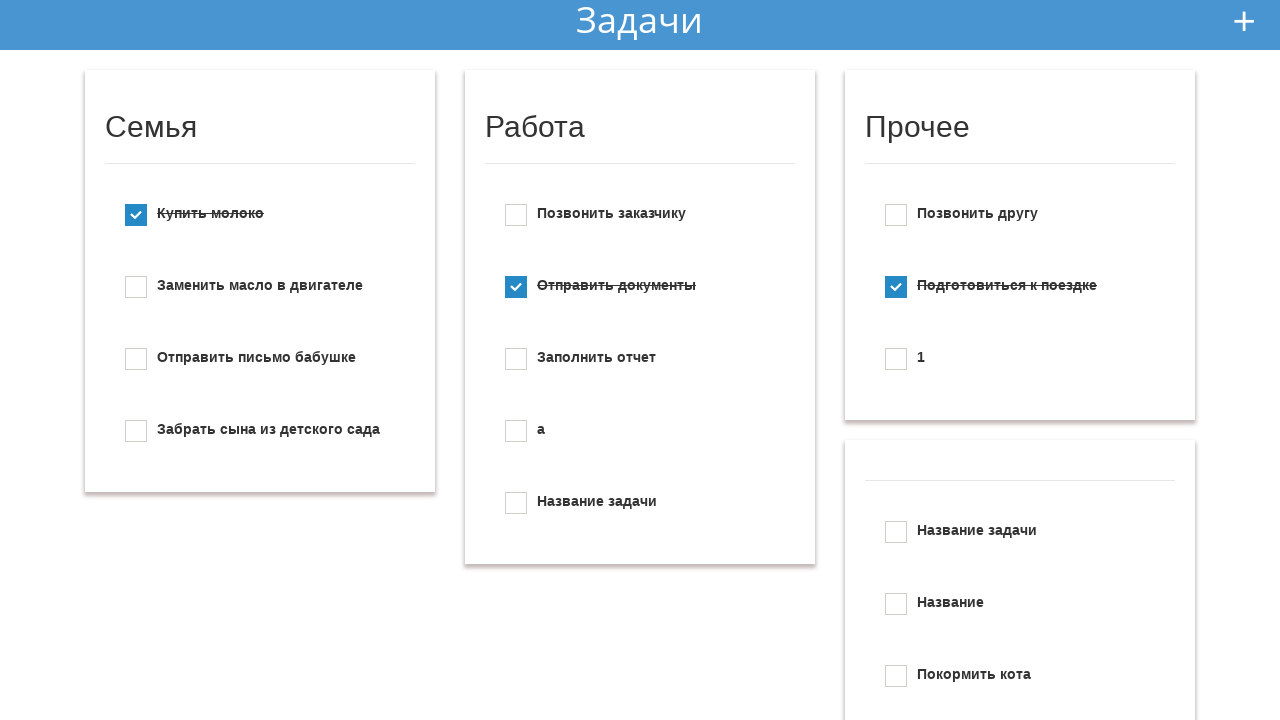